Tests the Python.org search functionality by entering "pycon" as a search query and verifying that results are returned

Starting URL: http://www.python.org

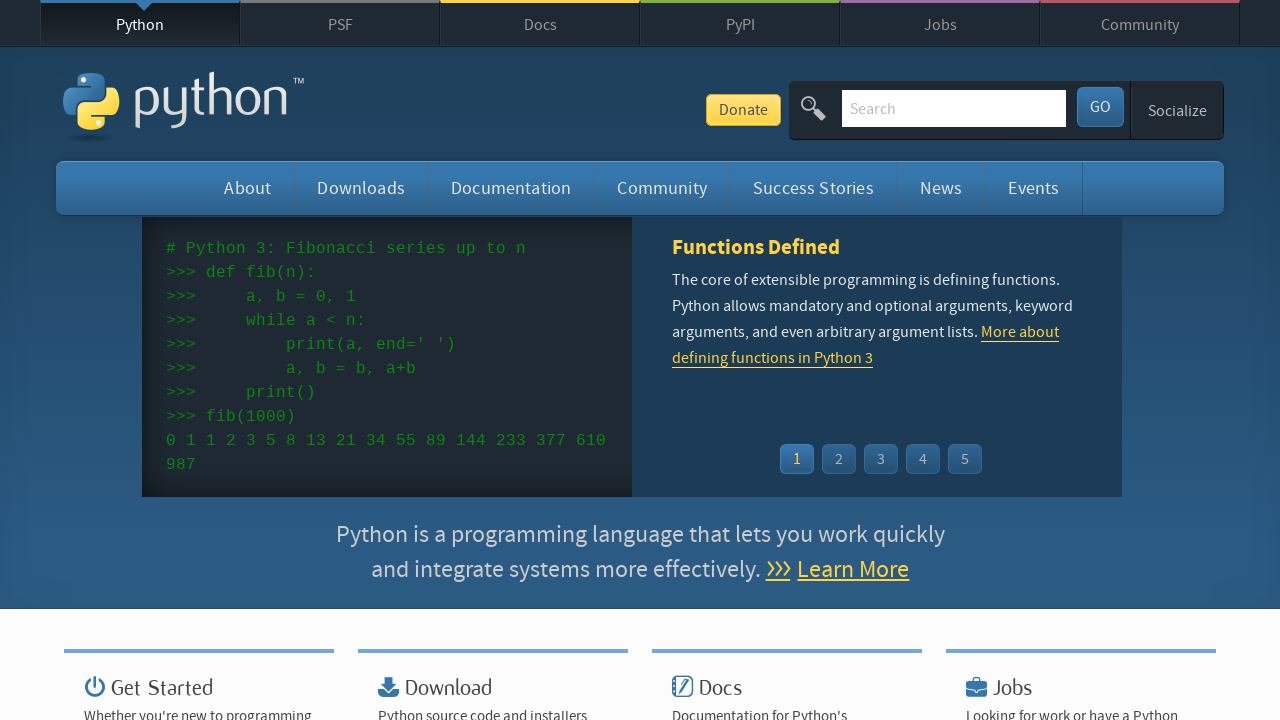

Verified page title contains 'Python'
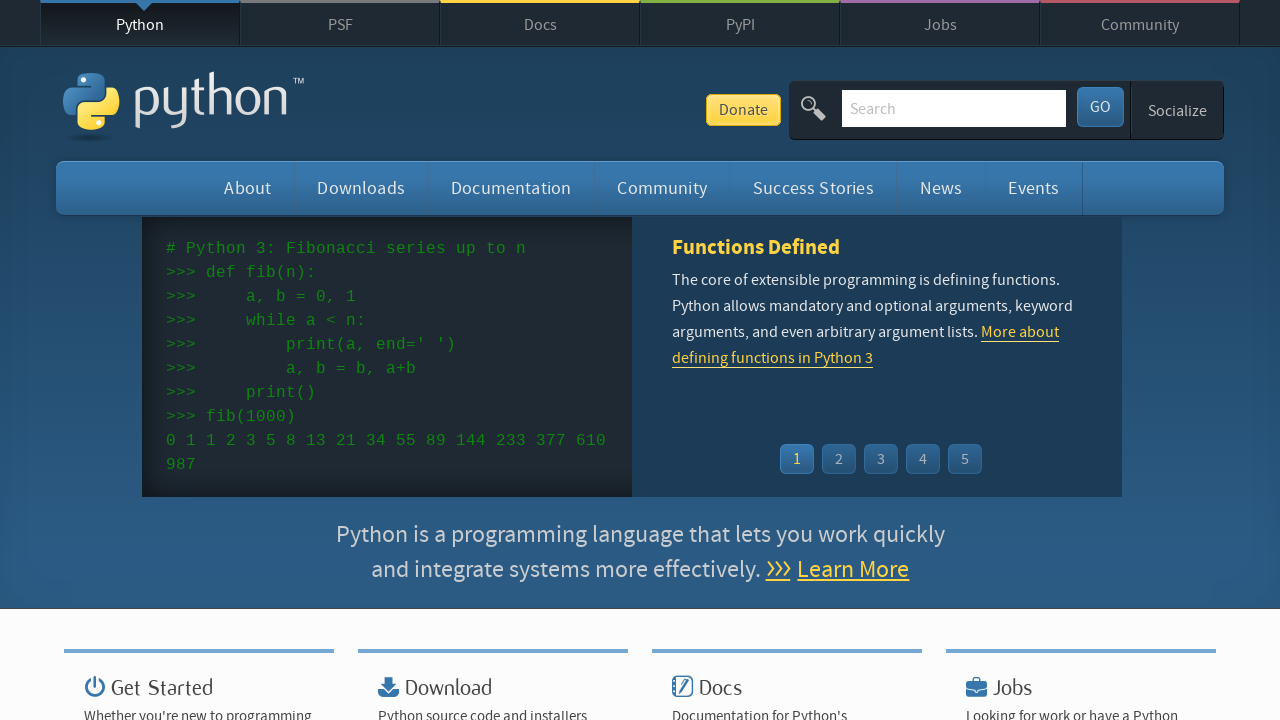

Filled search box with 'pycon' query on input[name='q']
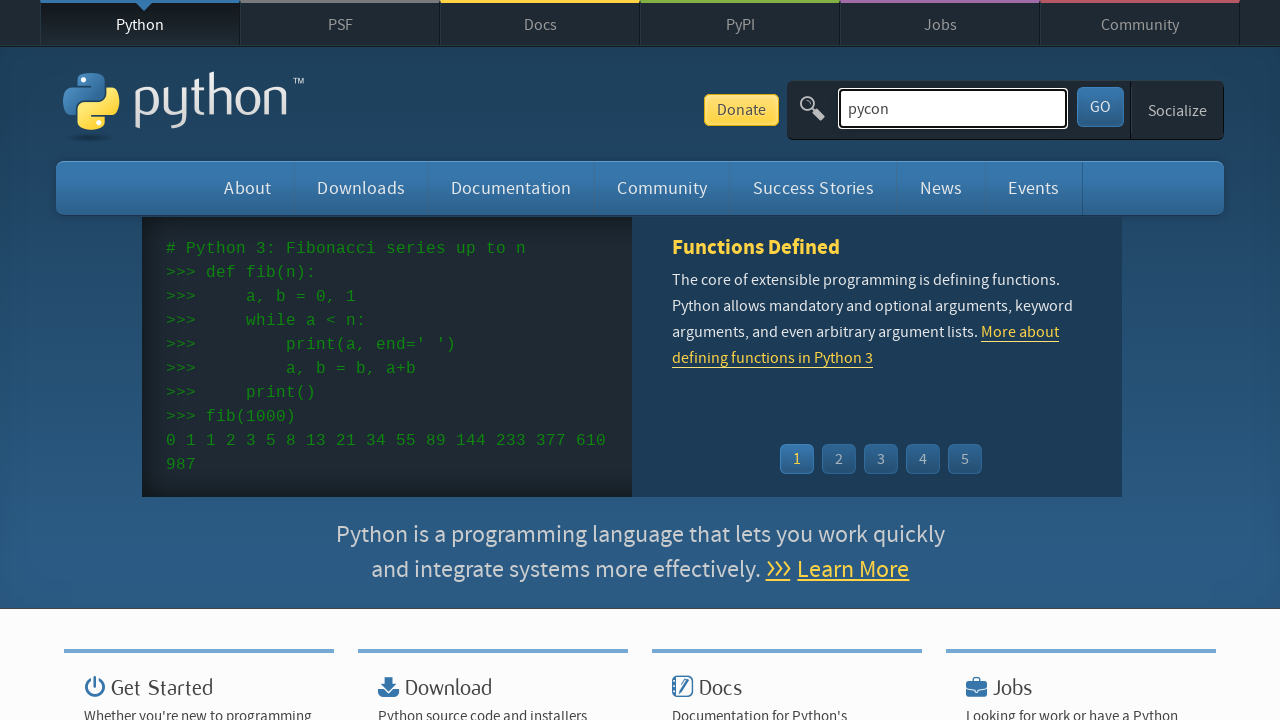

Pressed Enter to submit search query on input[name='q']
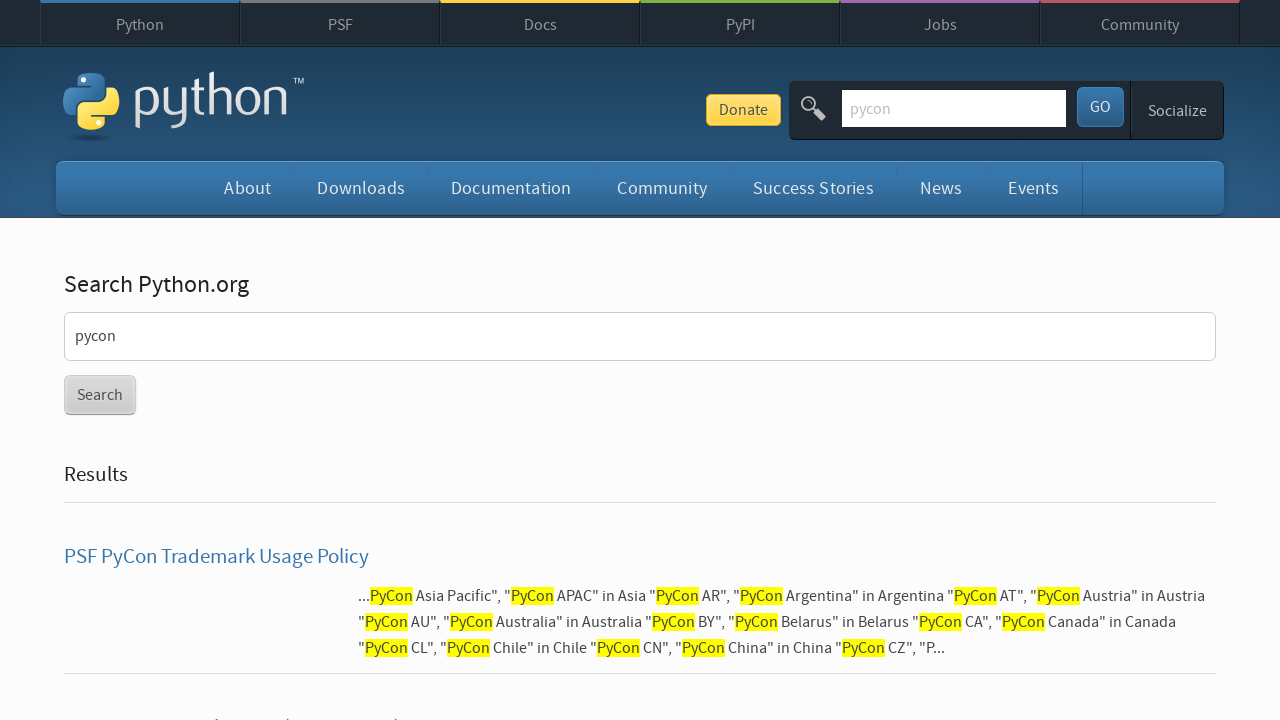

Waited for network to become idle after search
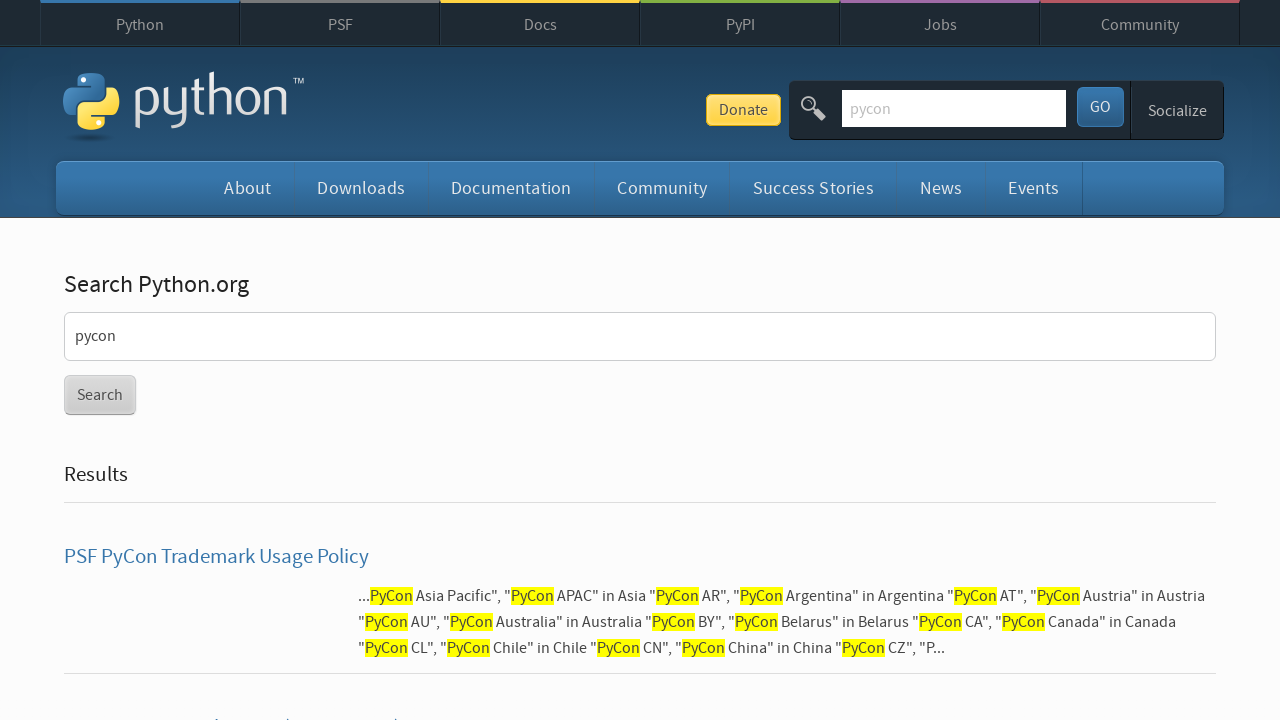

Verified search results are present (no 'No results found' message)
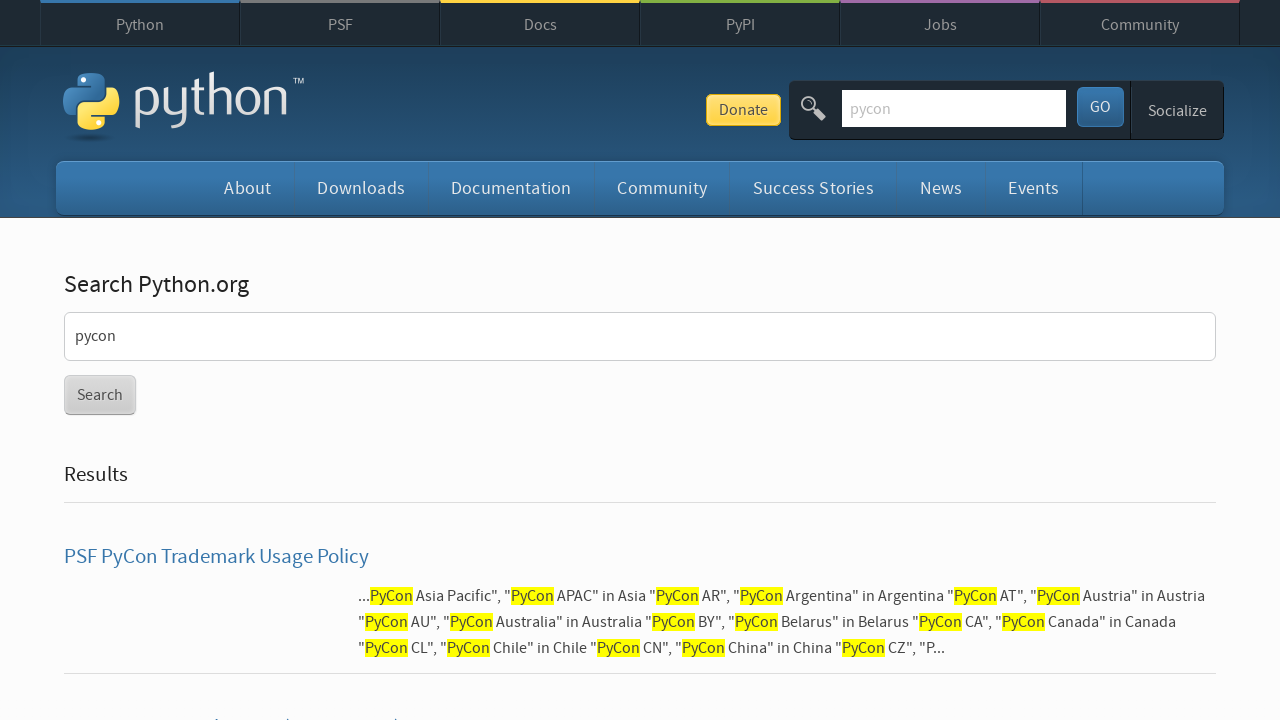

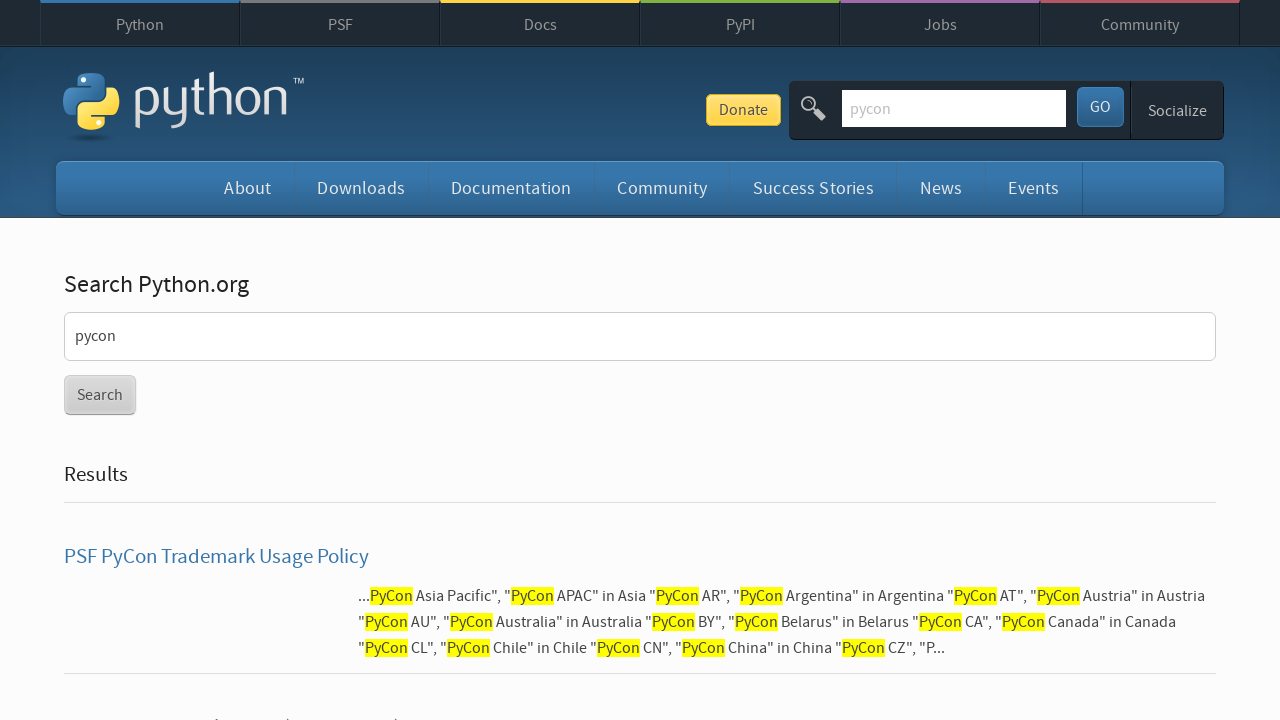